Tests a text box form by filling in full name, email, current address, and permanent address fields, then submitting and verifying the displayed information matches the input.

Starting URL: https://demoqa.com/text-box

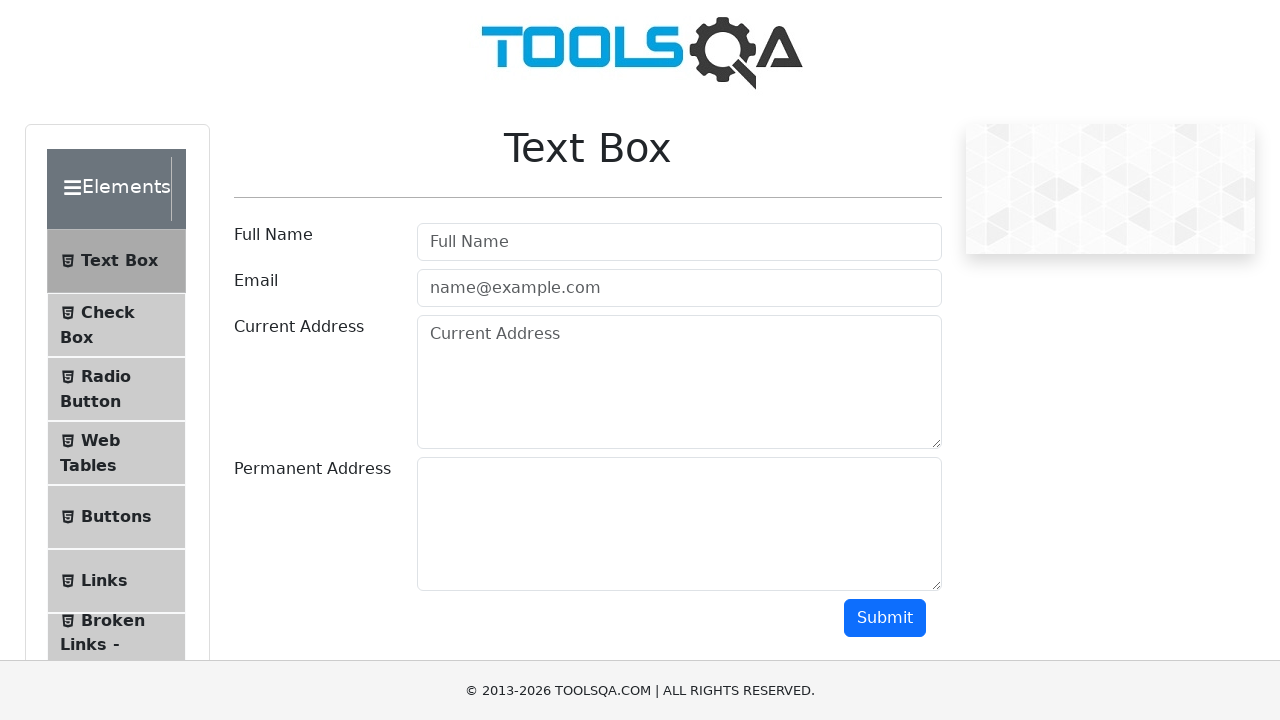

Filled full name field with 'Artur' on input#userName
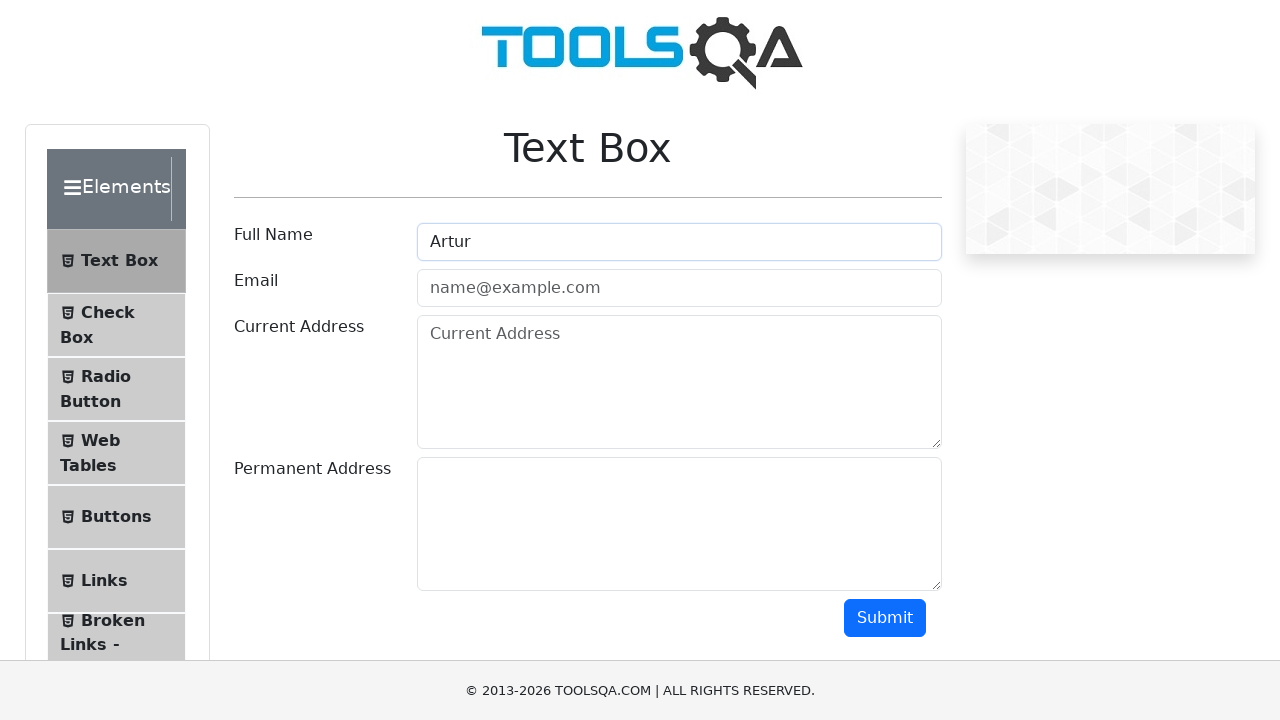

Filled email field with 'Artur1111@gmail.com' on input#userEmail
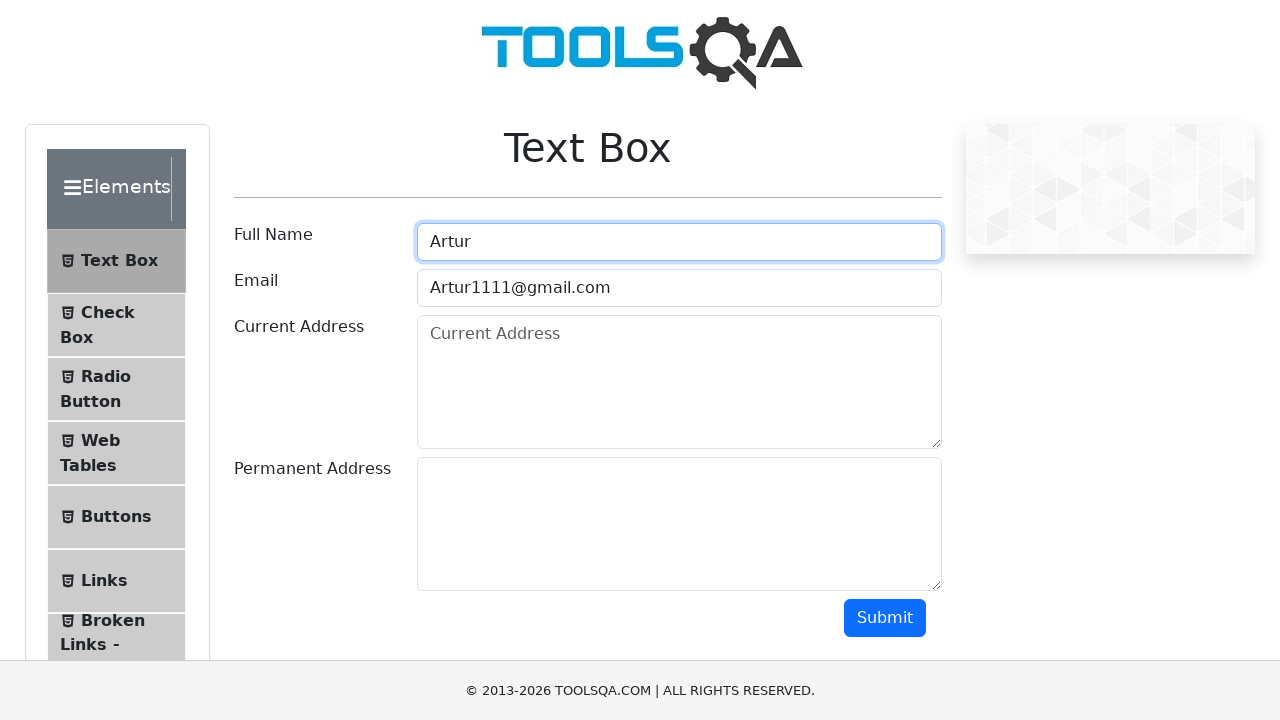

Filled current address field with '7200 Devon Ave, Des Plains, IL, 60755' on textarea#currentAddress
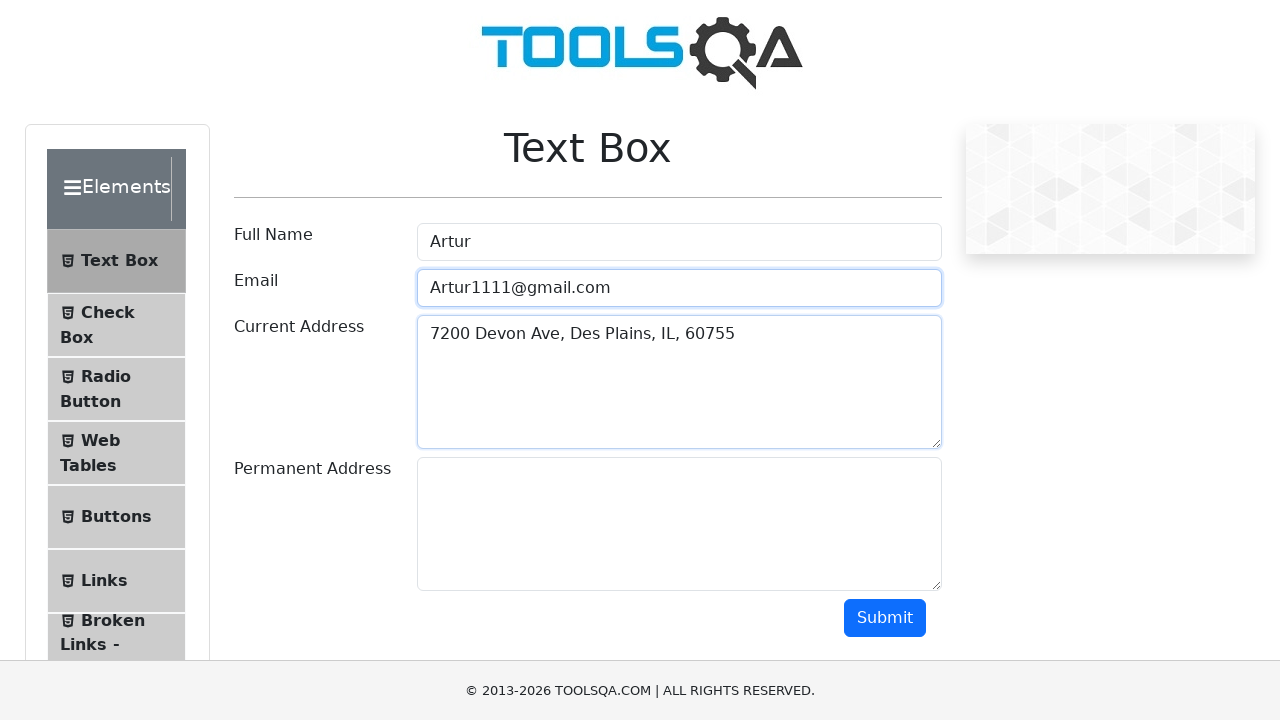

Filled permanent address field with '1000 Tech Ave, Des Plains, IL, 75456' on textarea#permanentAddress
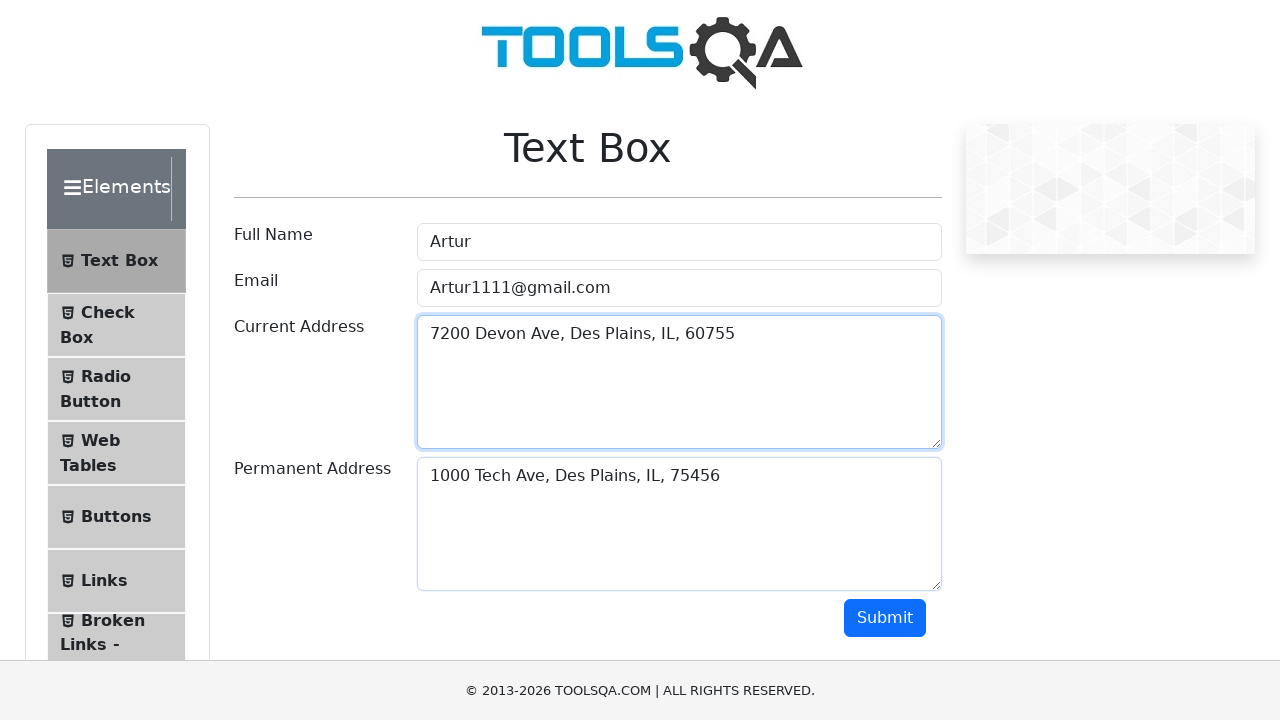

Clicked submit button at (885, 618) on button#submit
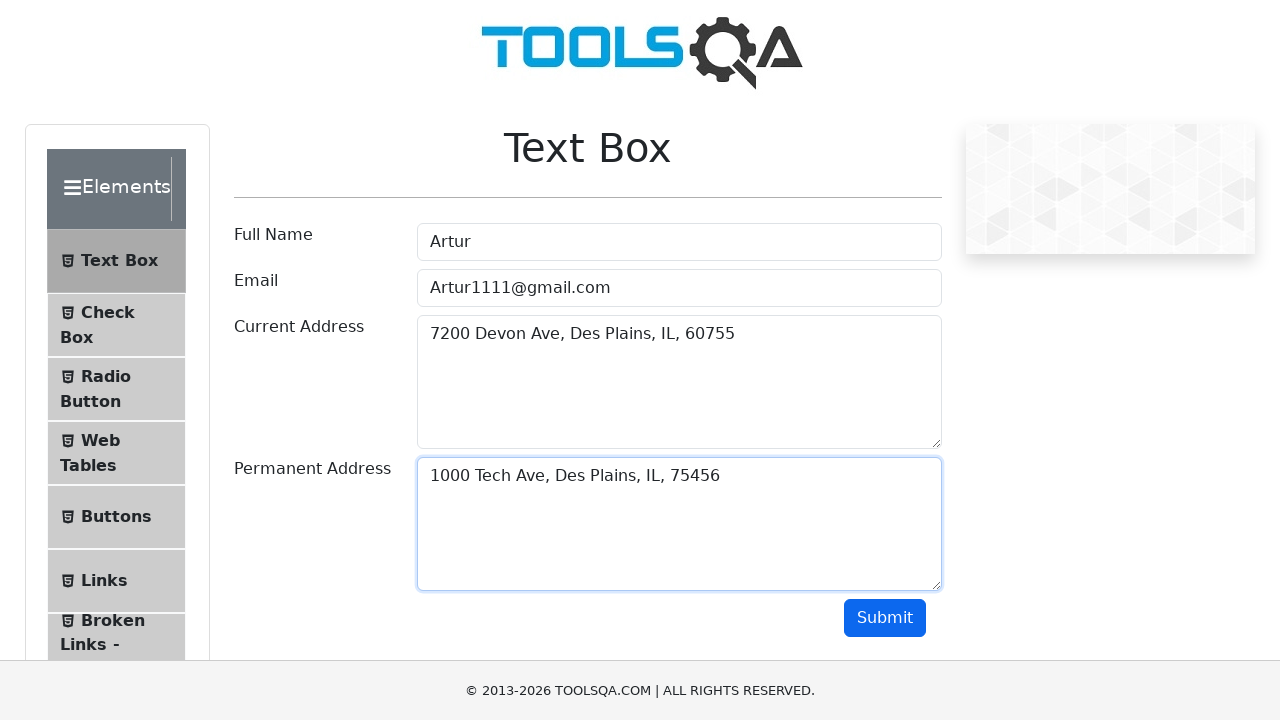

Form output loaded and name element appeared
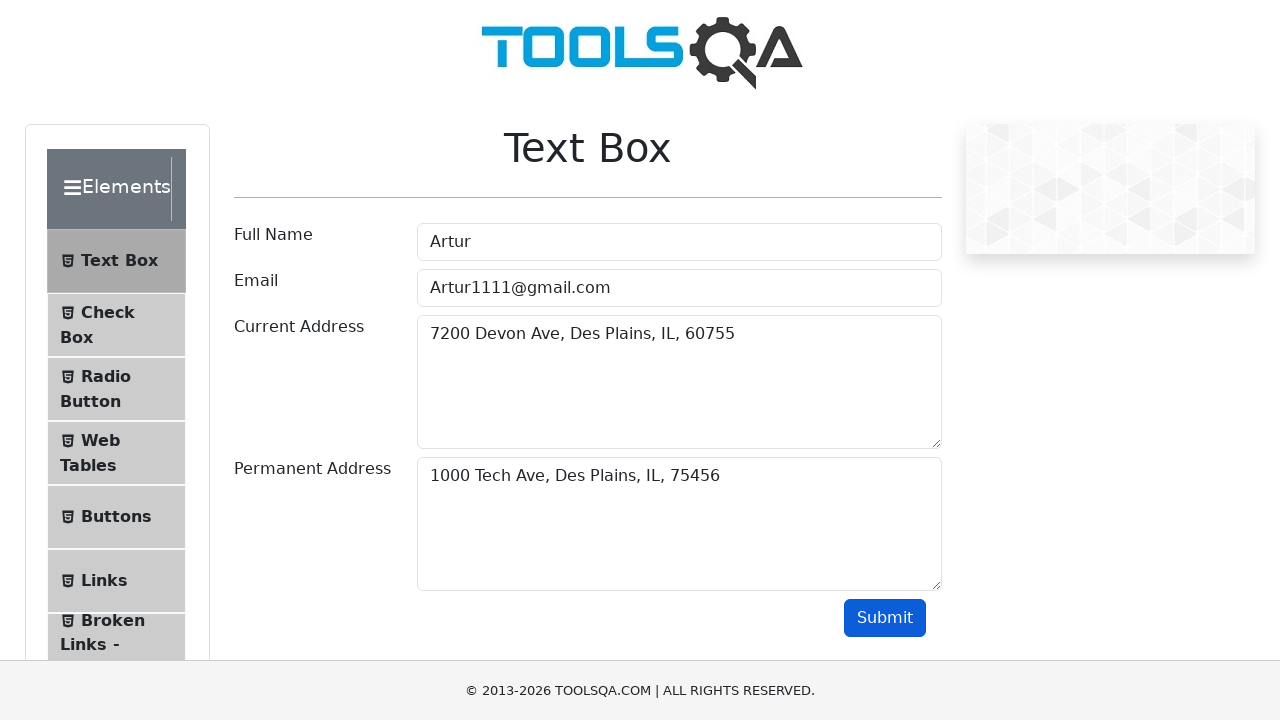

Verified name 'Artur' is displayed correctly in output
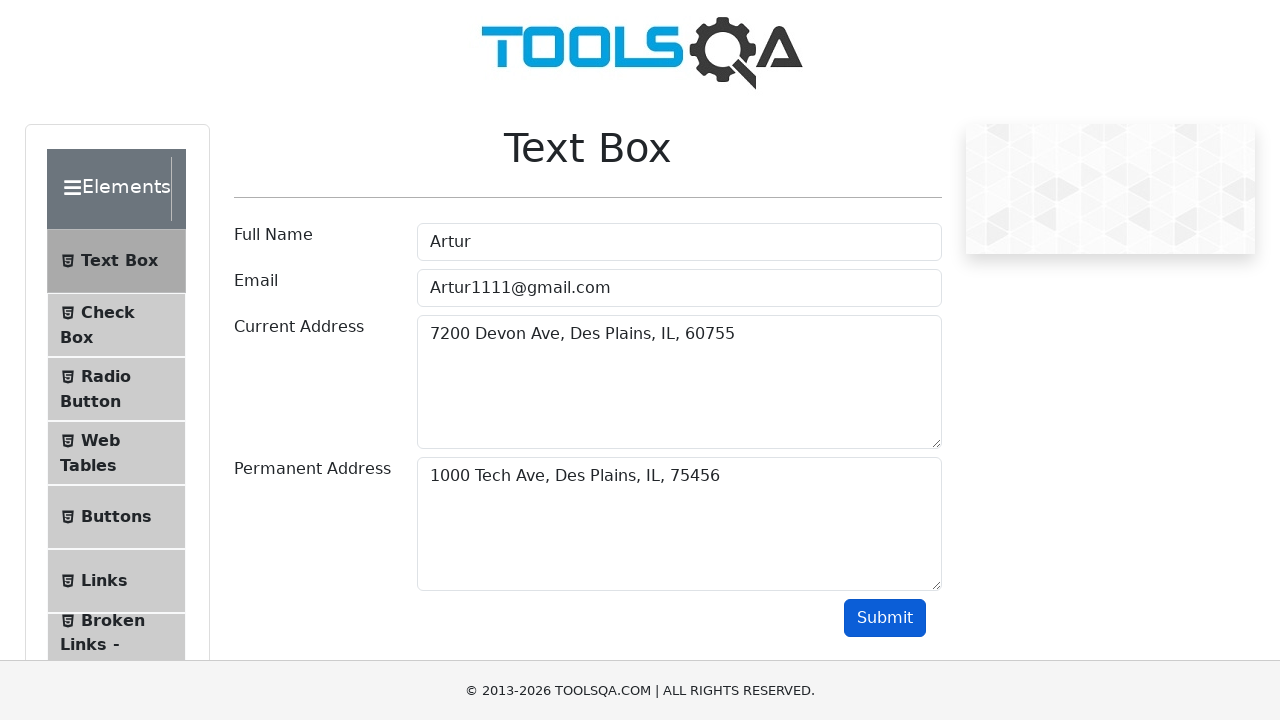

Verified email 'Artur1111@gmail.com' is displayed correctly in output
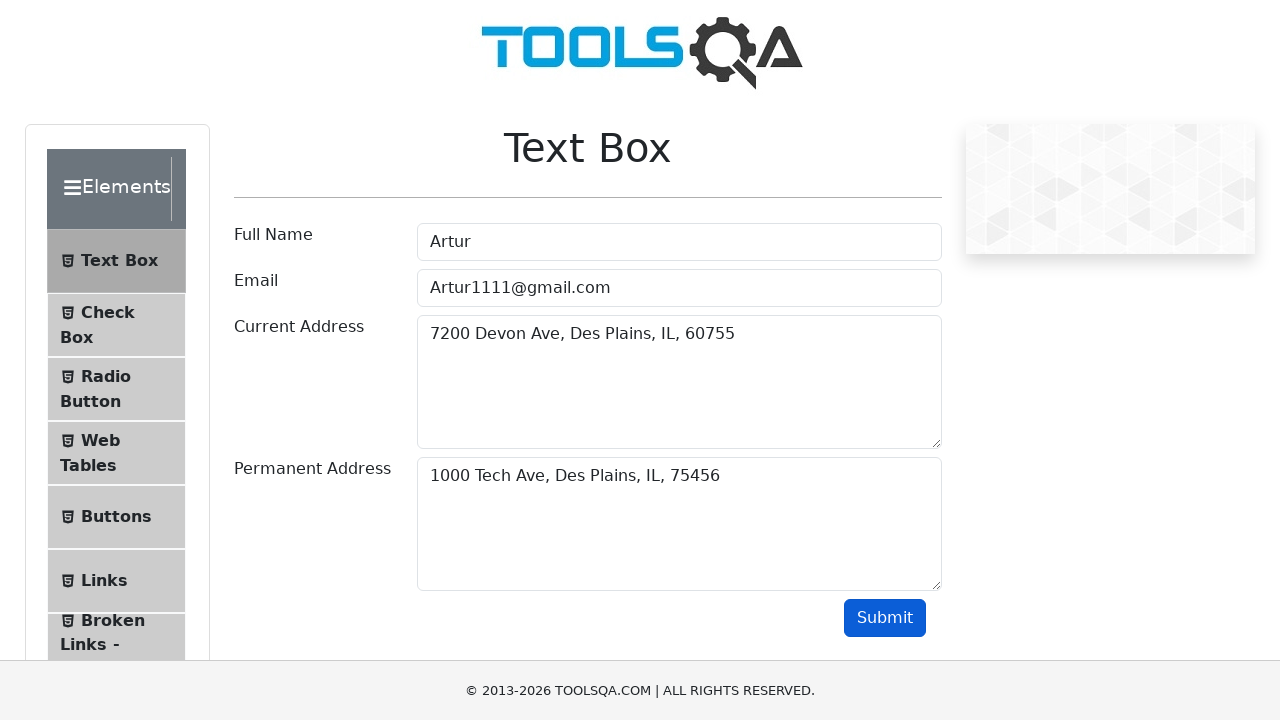

Verified current address '7200 Devon Ave, Des Plains, IL, 60755' is displayed correctly in output
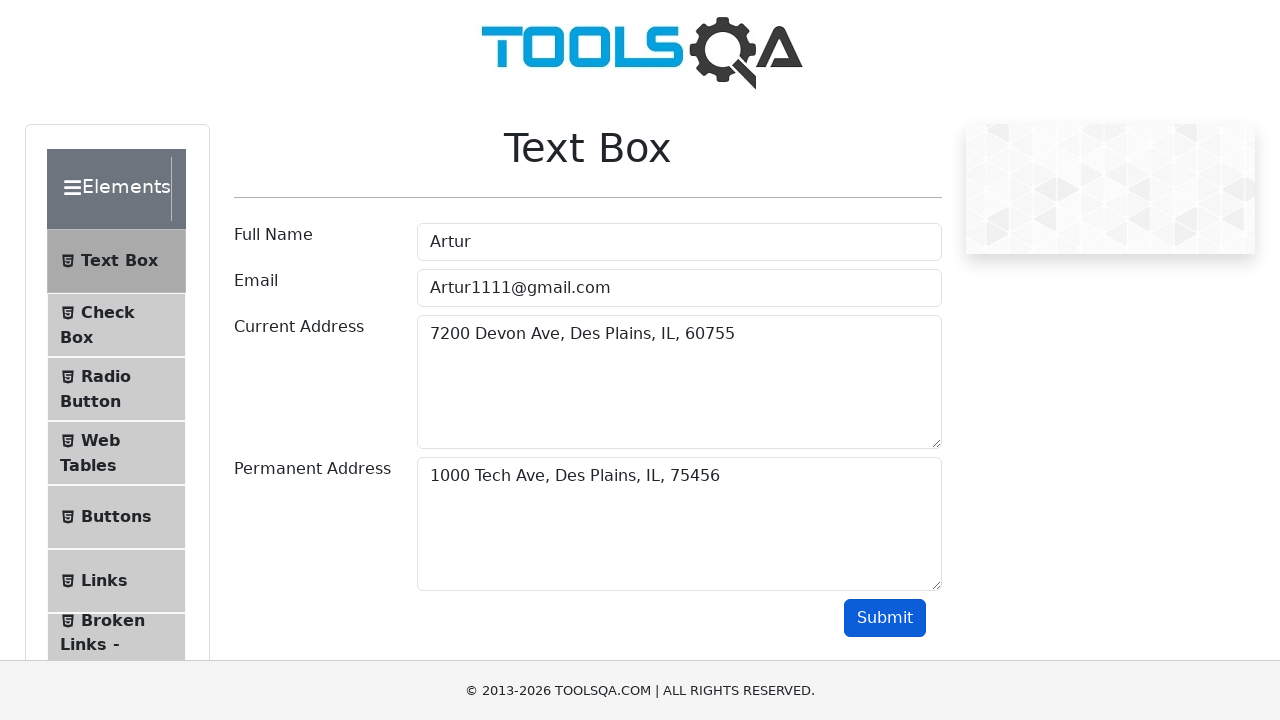

Verified permanent address '1000 Tech Ave, Des Plains, IL, 75456' is displayed correctly in output
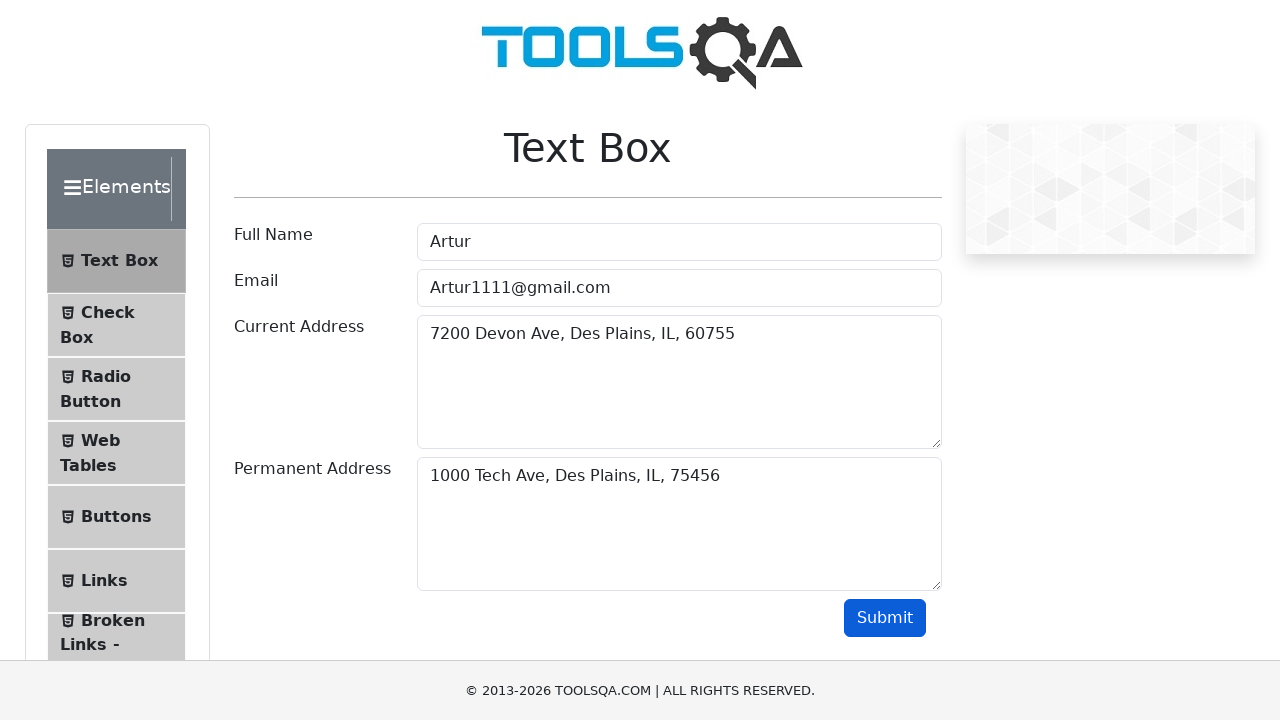

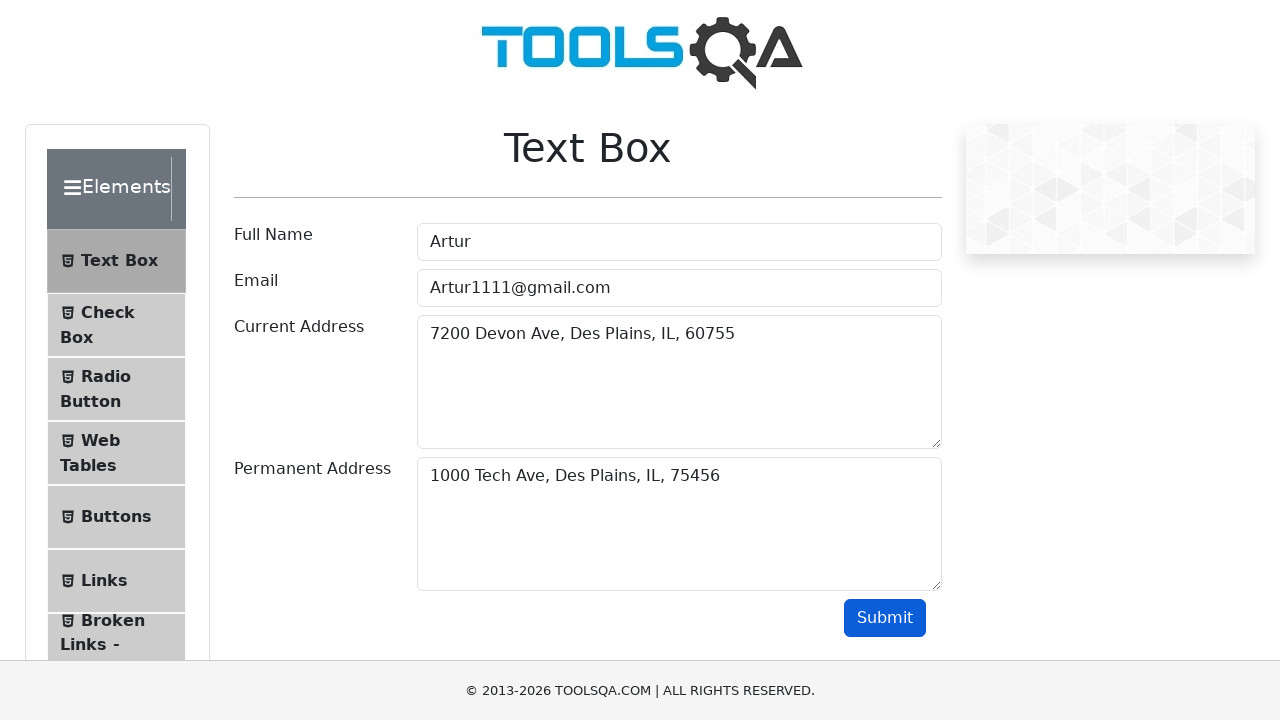